Navigates to YouTube homepage and tests window management by maximizing the browser window and retrieving the window dimensions.

Starting URL: https://www.youtube.com/

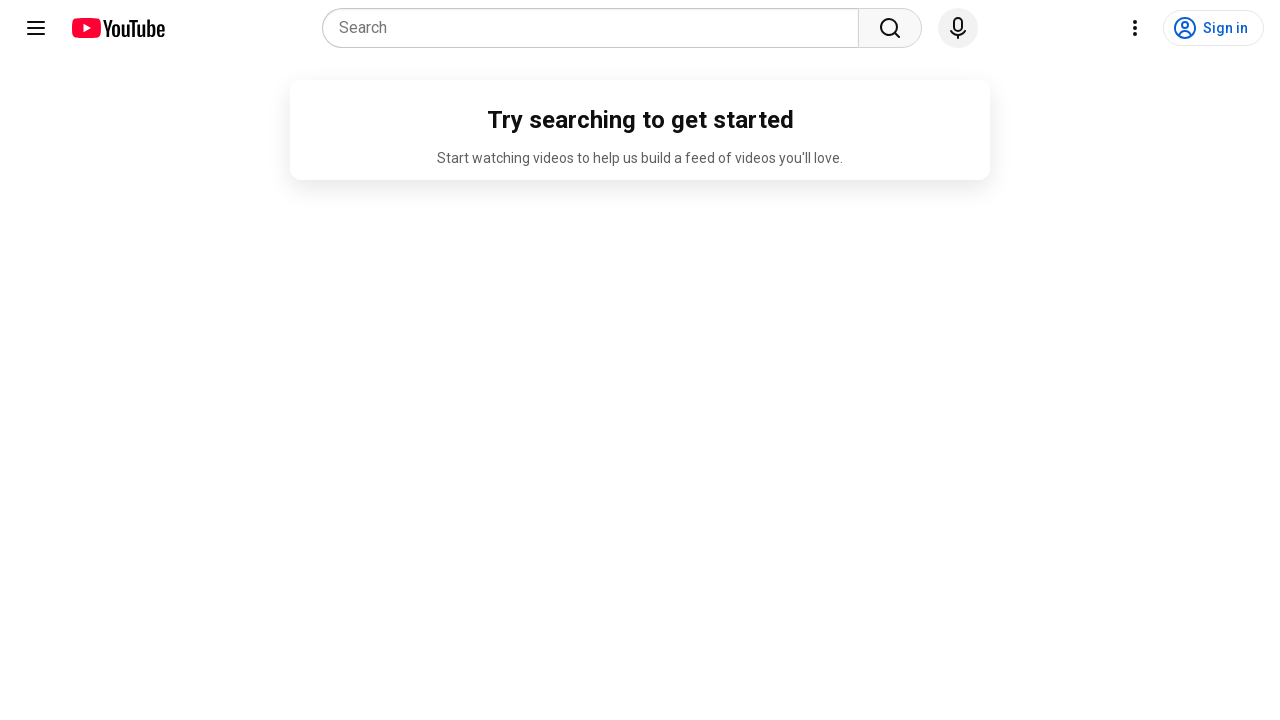

Set viewport size to 1920x1080 (full screen simulation)
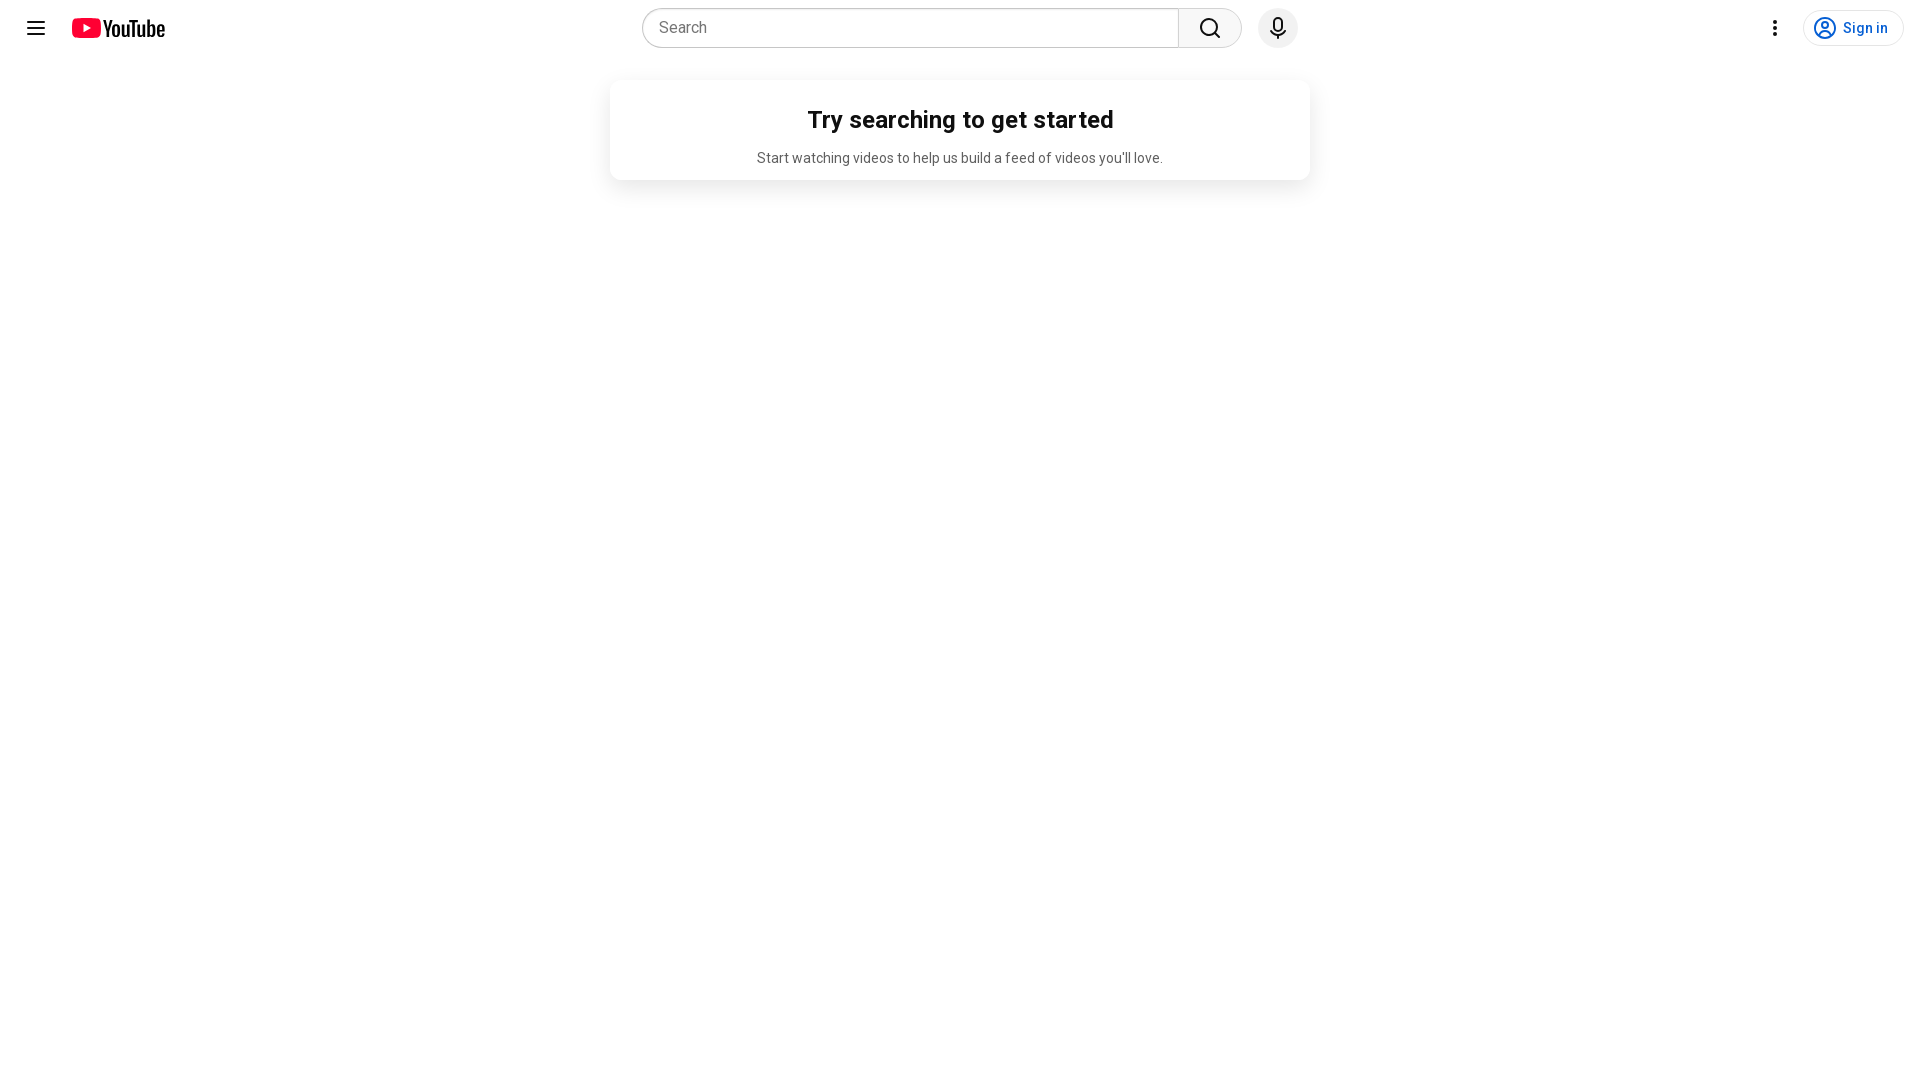

Retrieved viewport size: {'width': 1920, 'height': 1080}
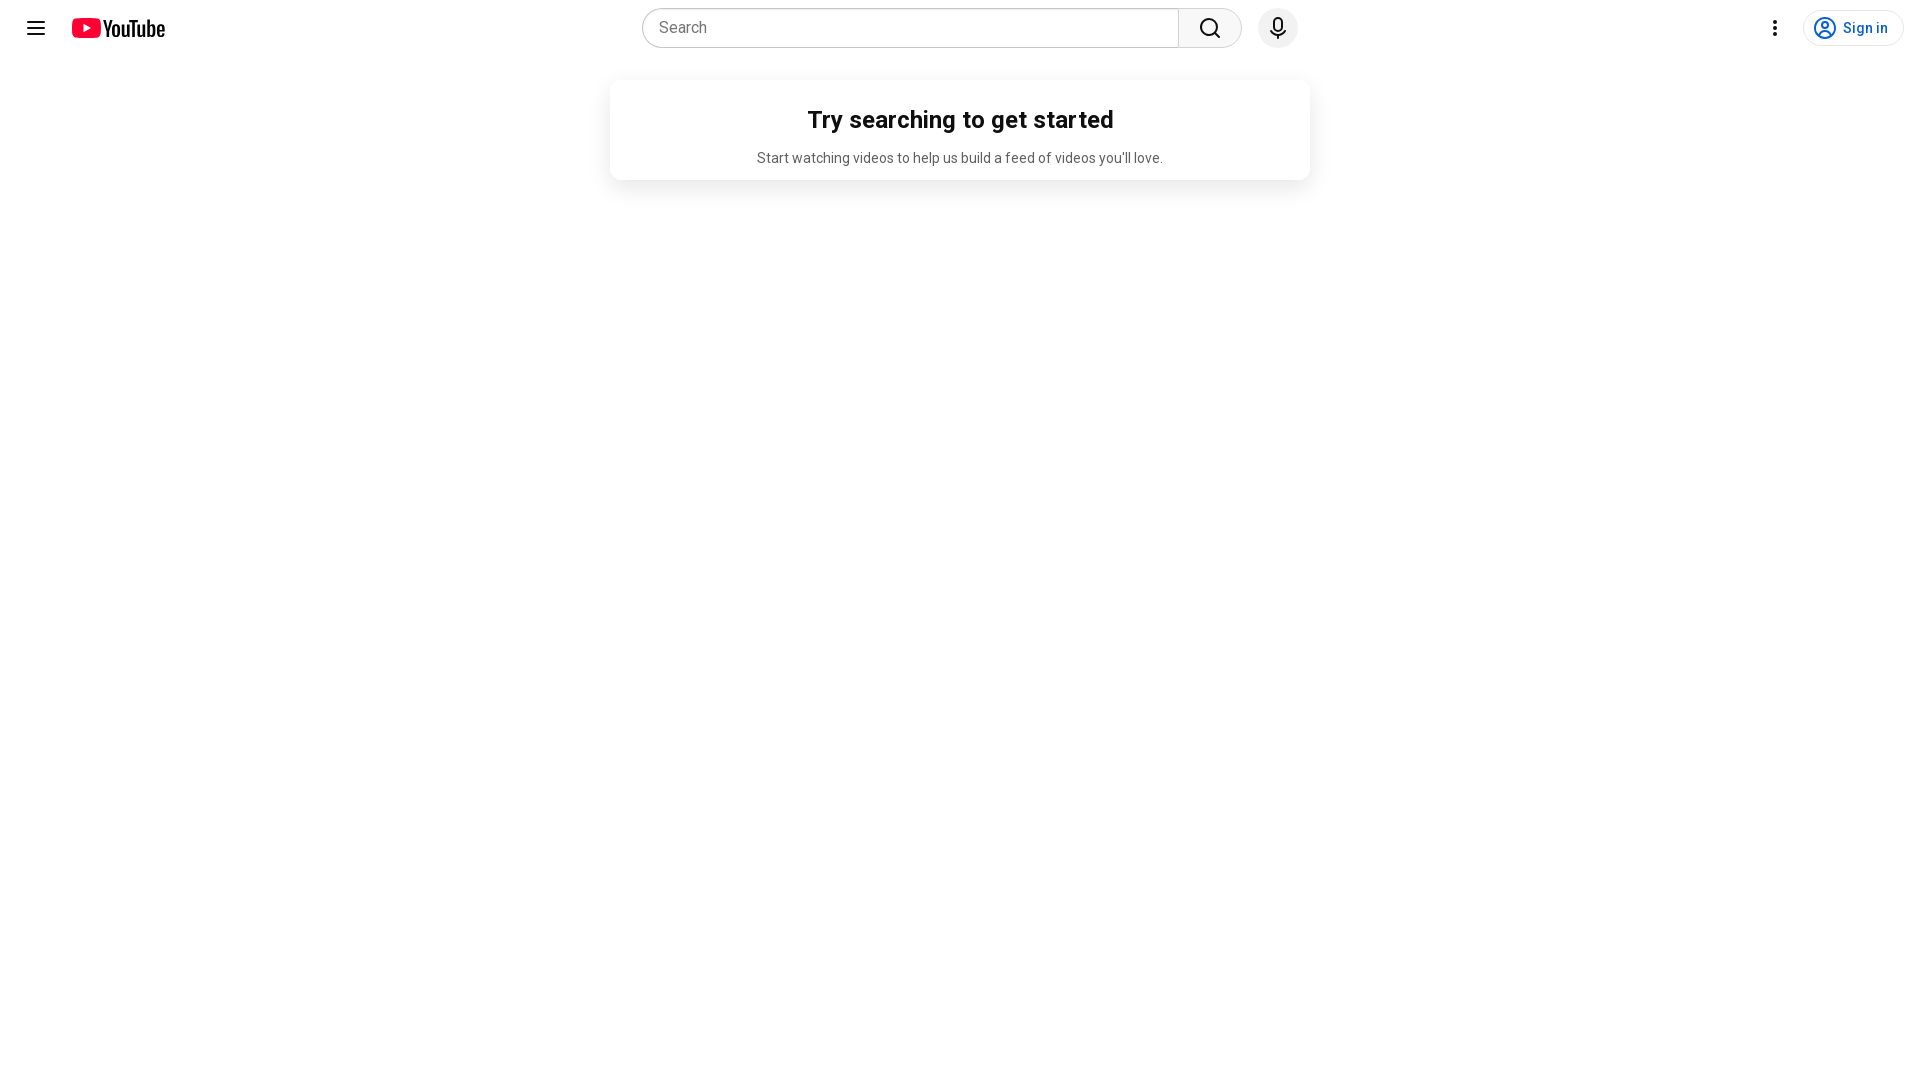

YouTube homepage fully loaded (domcontentloaded)
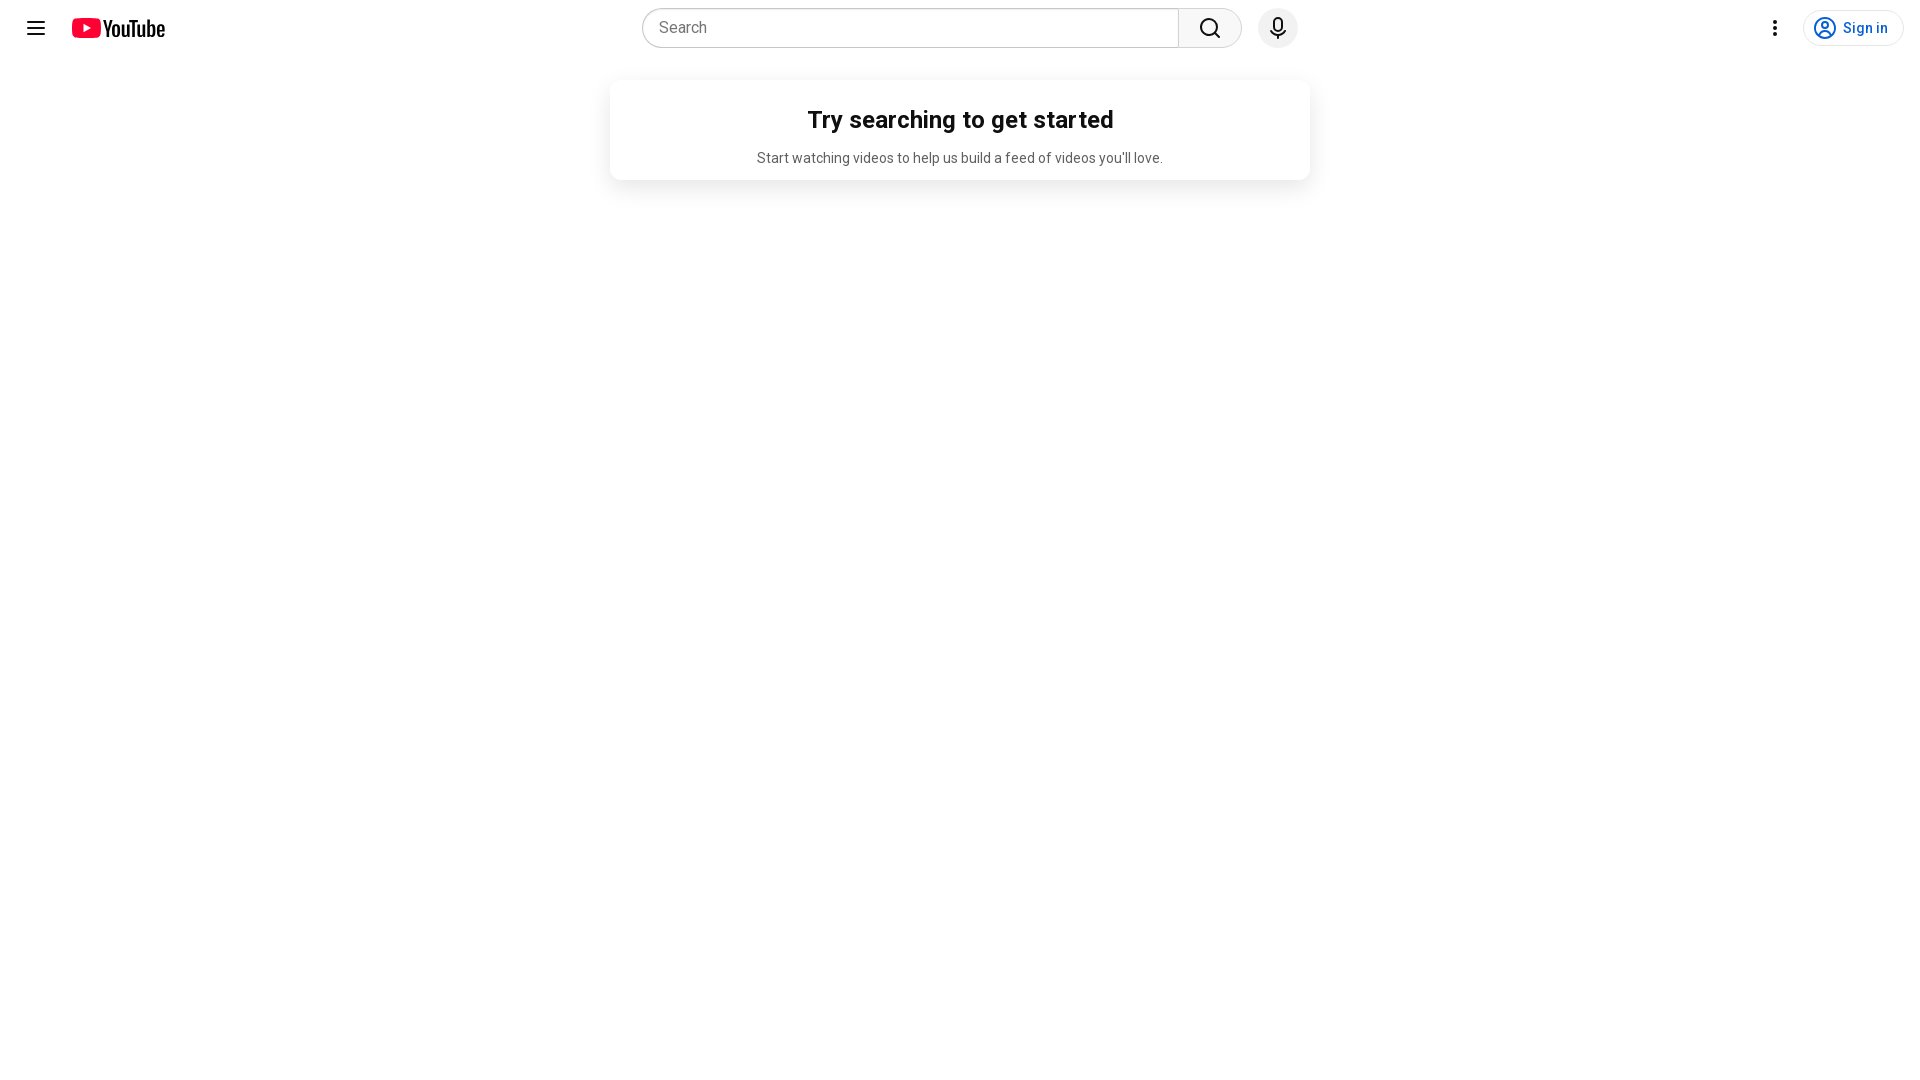

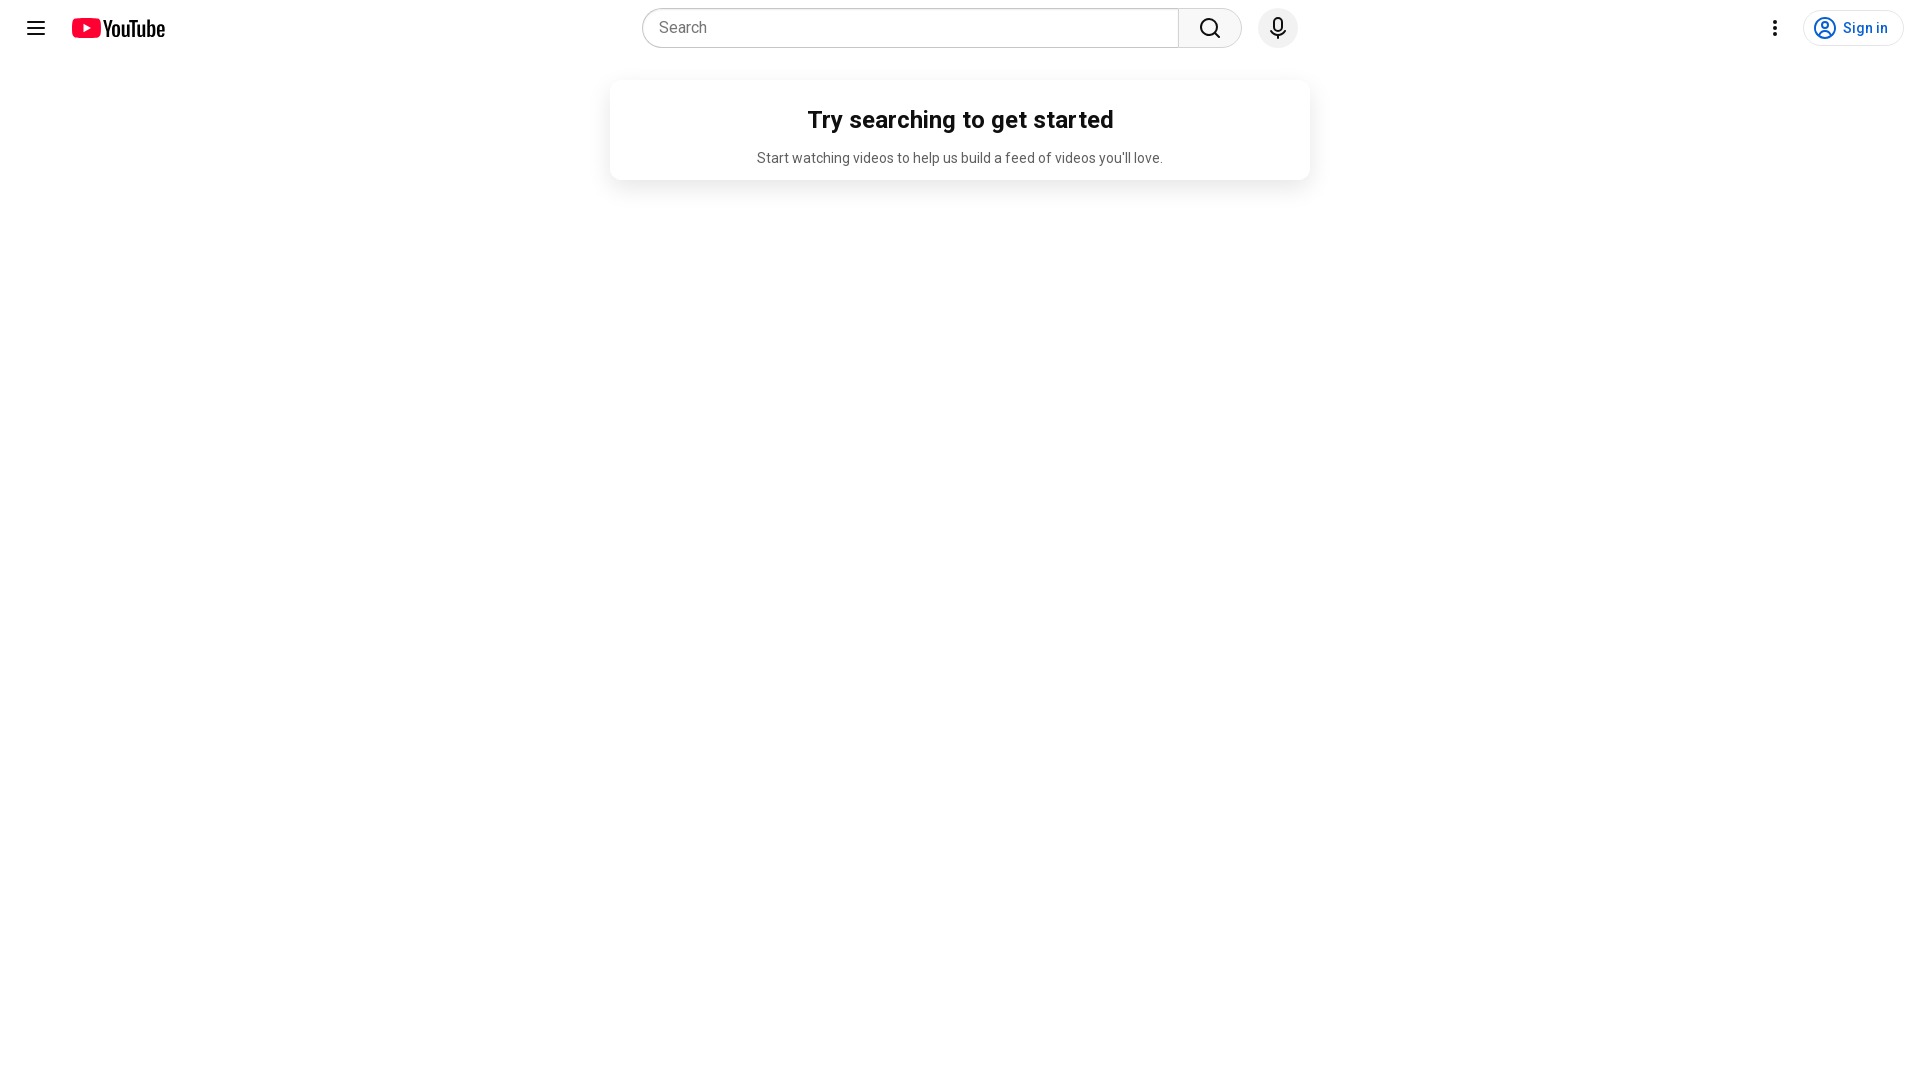